Tests browser alert/confirm dialog handling by clicking a button to trigger an alert, accepting it, reading a value from the page, calculating a logarithmic result, entering it in an input field, and submitting the form.

Starting URL: http://suninjuly.github.io/alert_accept.html

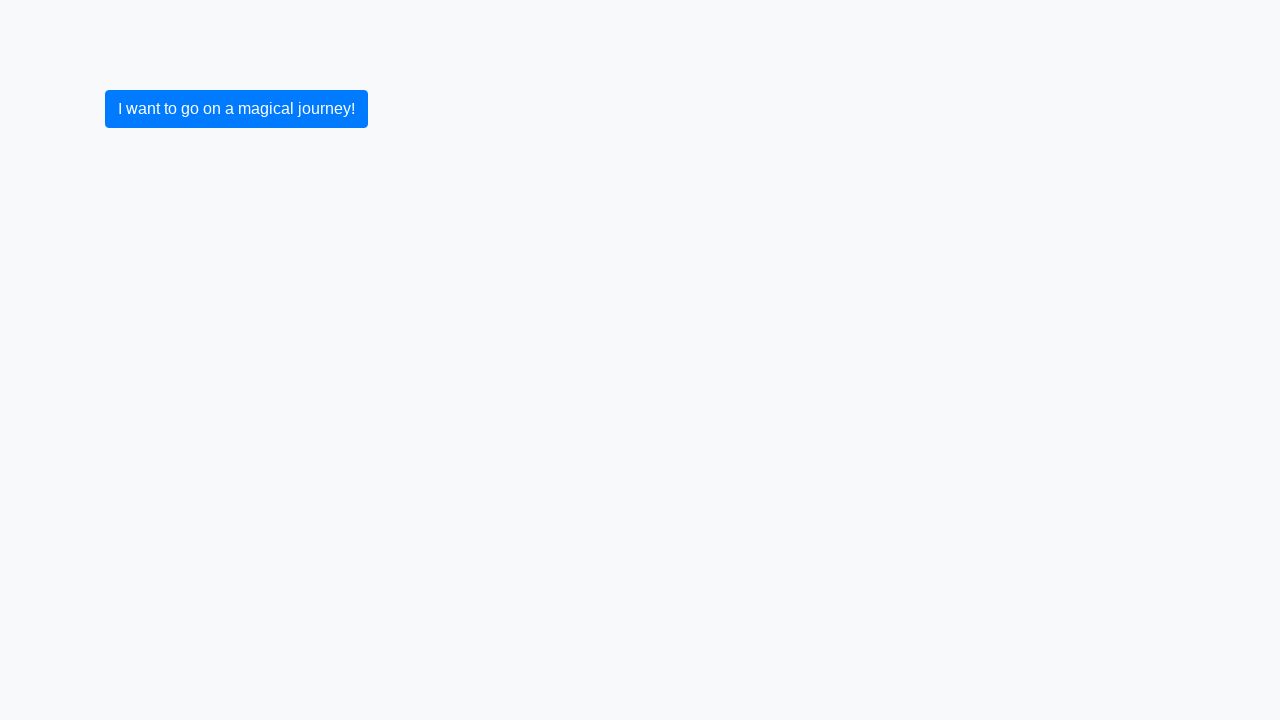

Set up dialog handler to accept all alerts and confirm dialogs
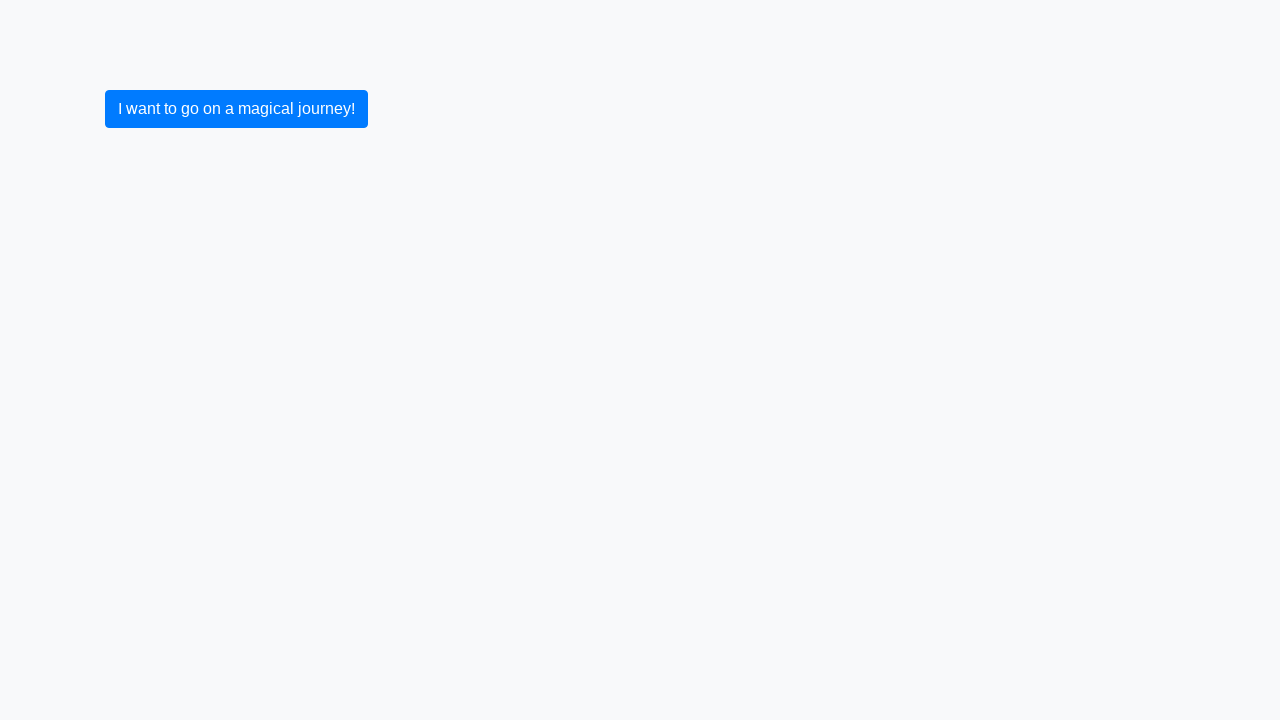

Clicked button to trigger alert dialog at (236, 109) on button.btn
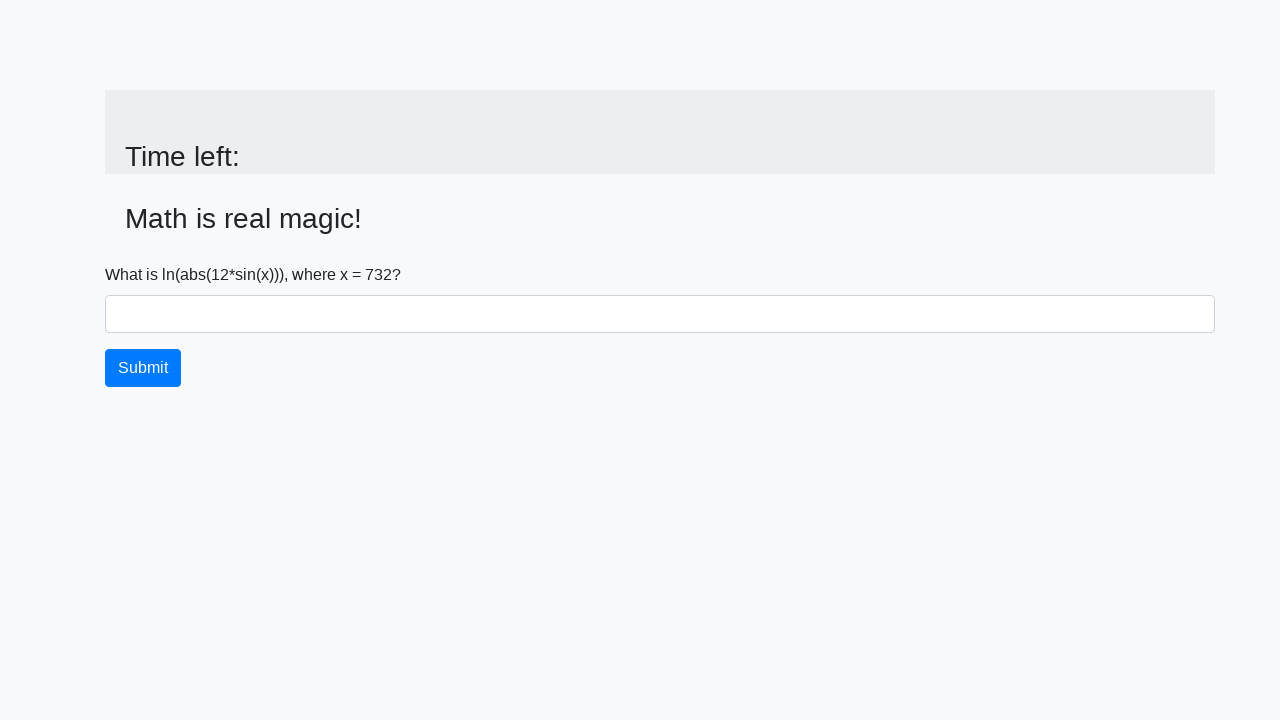

Alert was accepted and input value element appeared on page
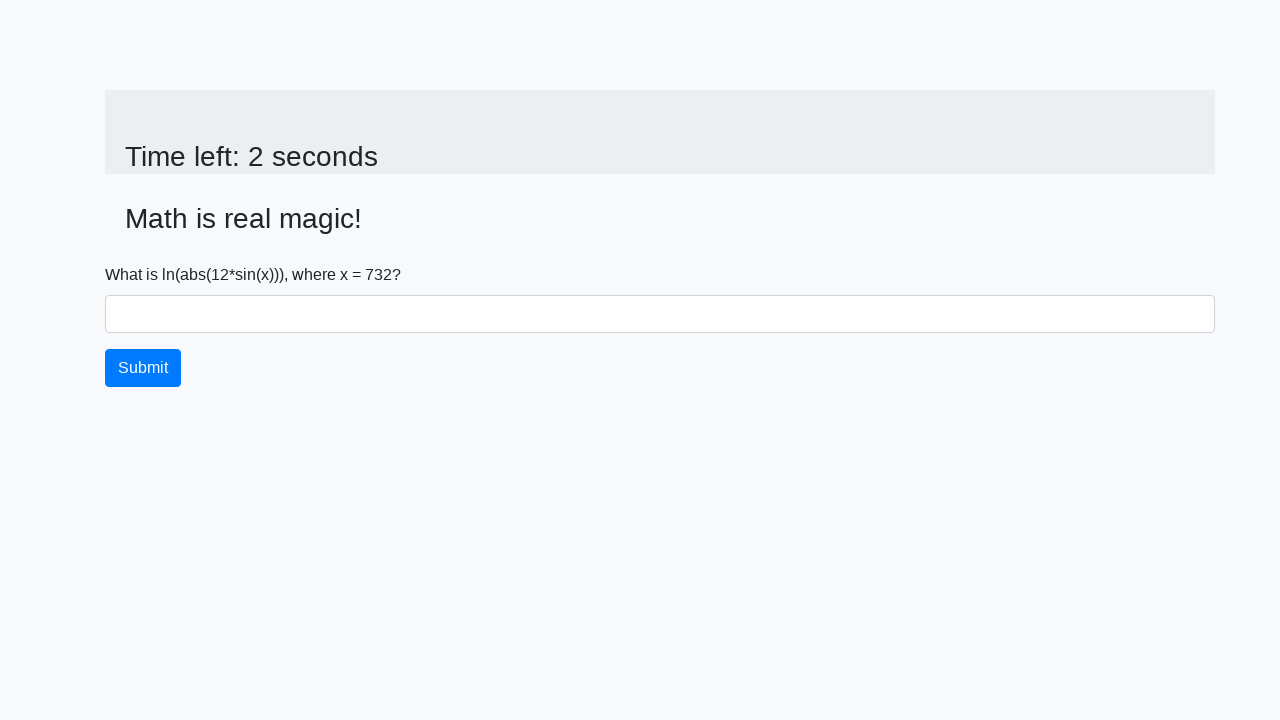

Retrieved value from page: 732
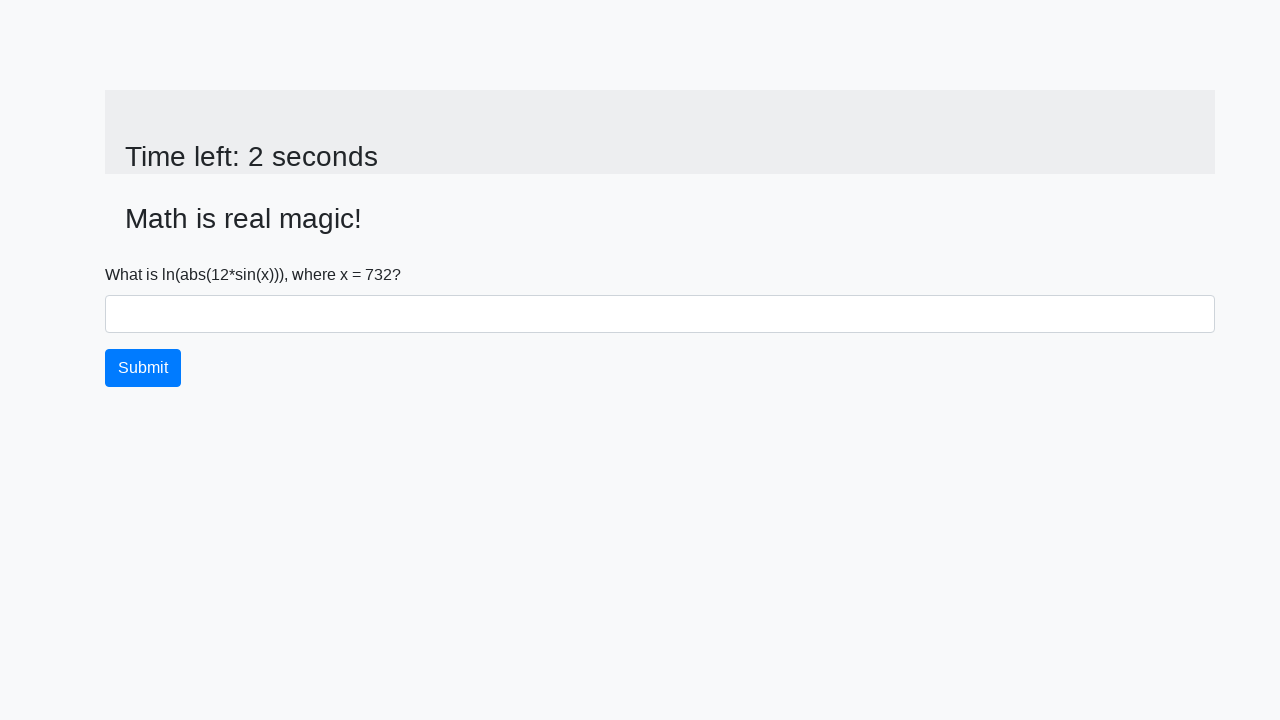

Calculated logarithmic result: -2.23549532189467
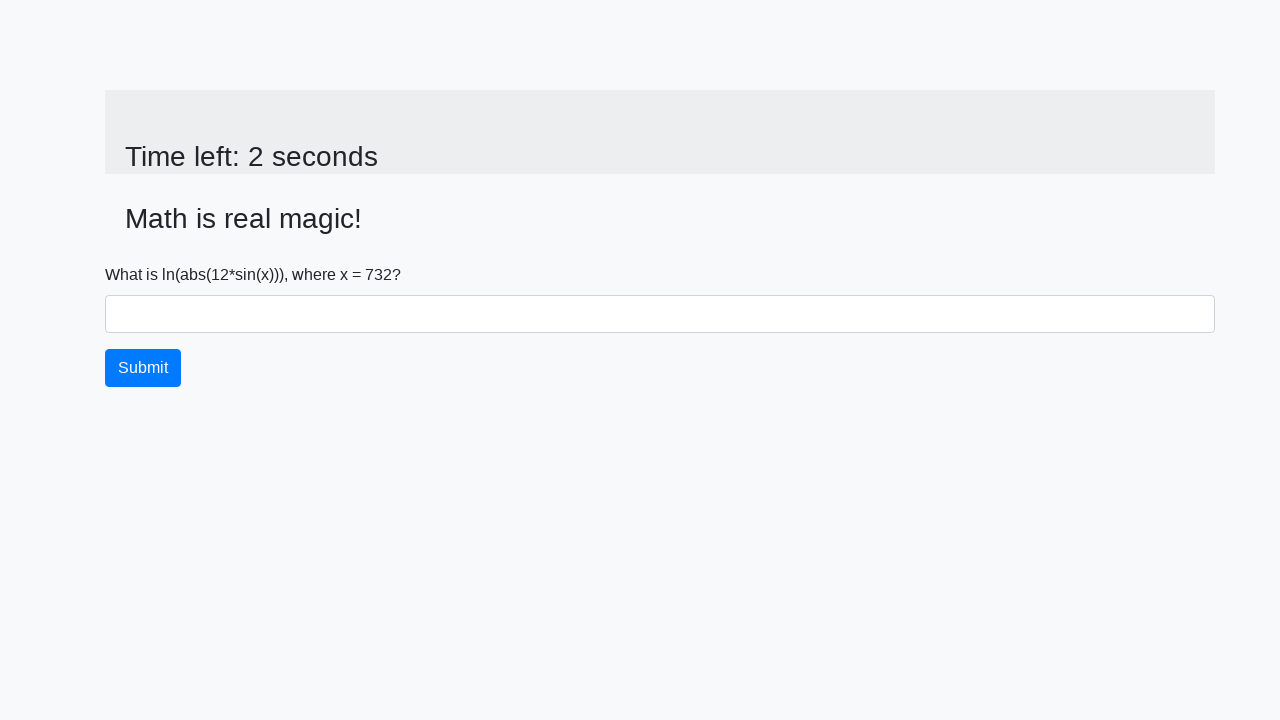

Entered calculated result '-2.23549532189467' into answer field on #answer
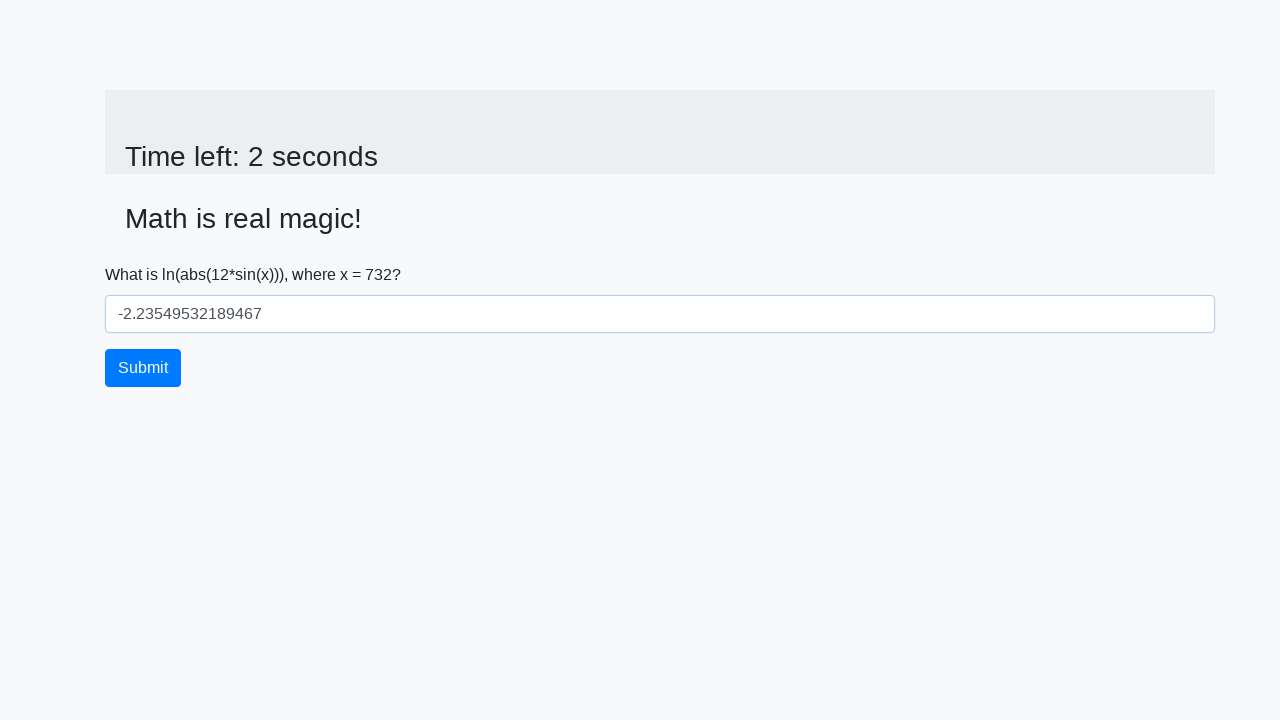

Clicked submit button to submit the form at (143, 368) on button.btn
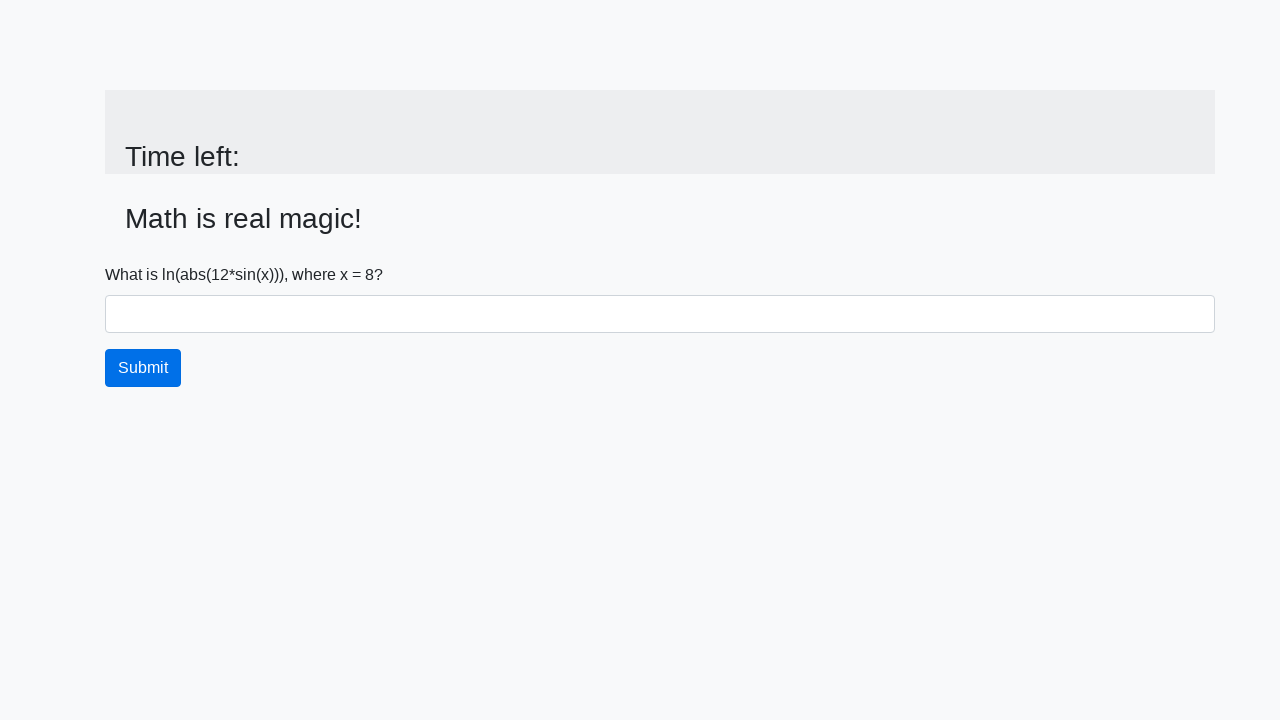

Waited 1 second for final alert to be handled
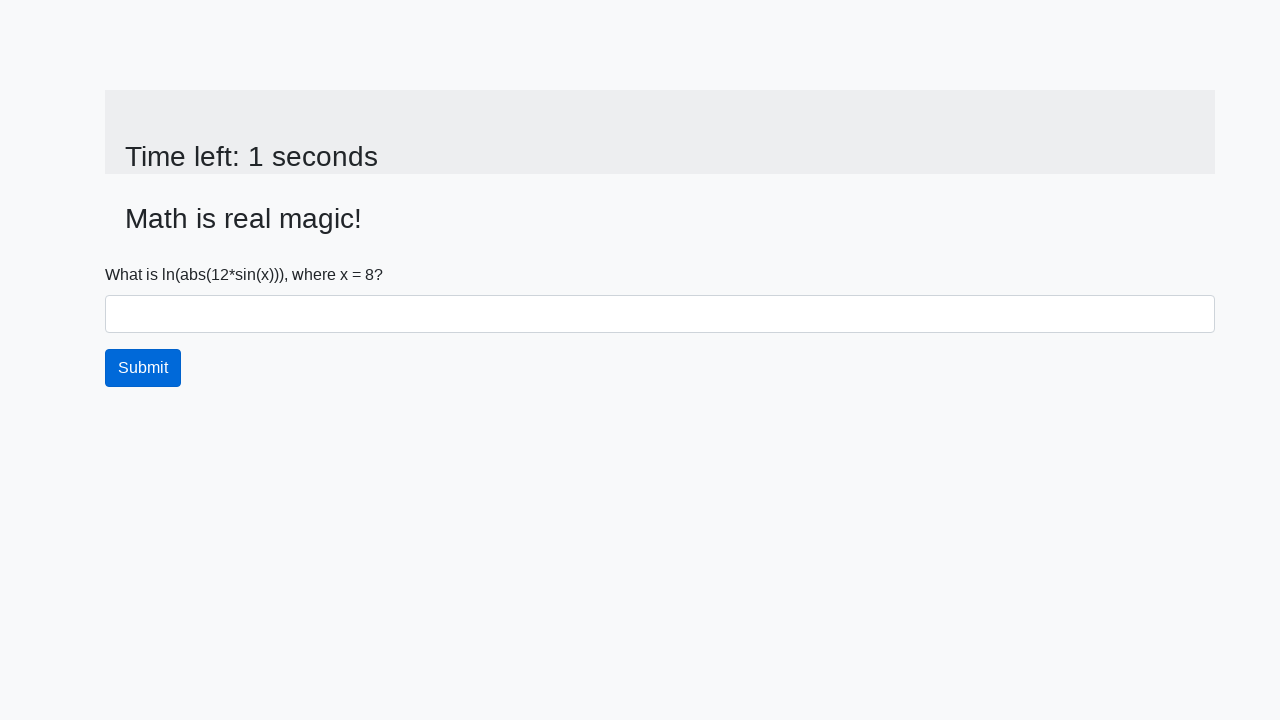

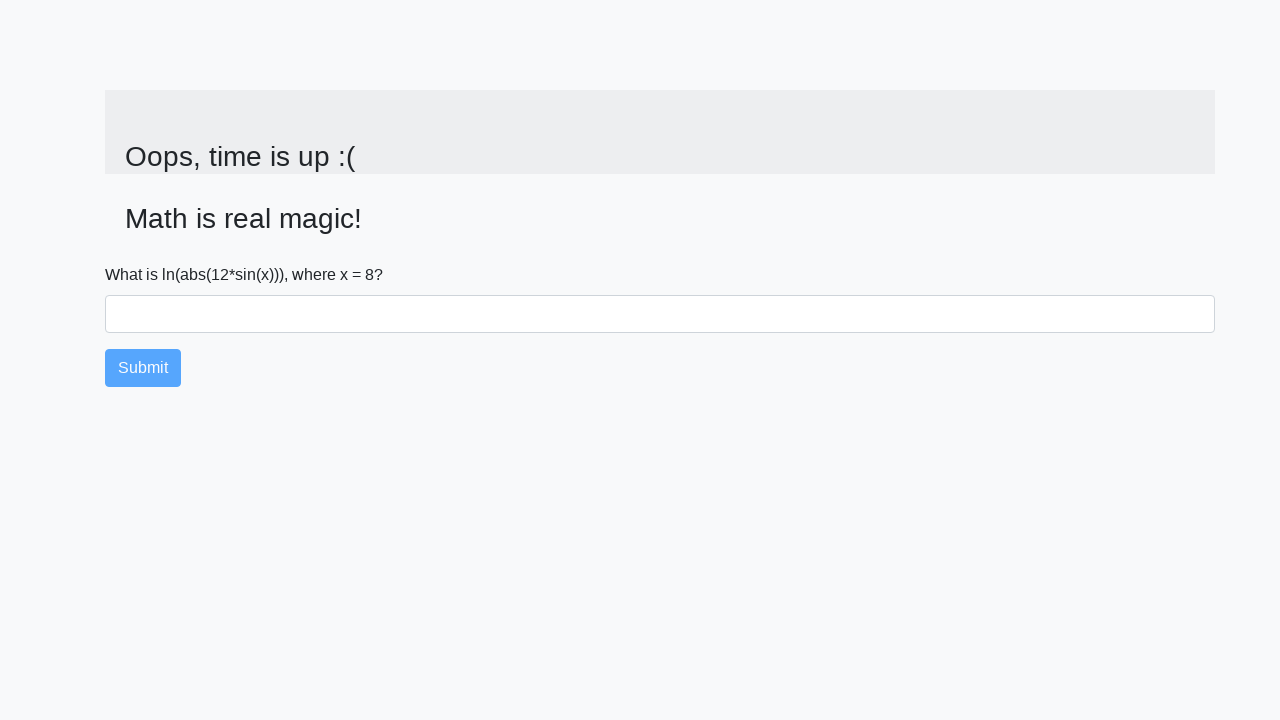